Tests basic navigation by clicking on links from the main page

Starting URL: https://the-internet.herokuapp.com

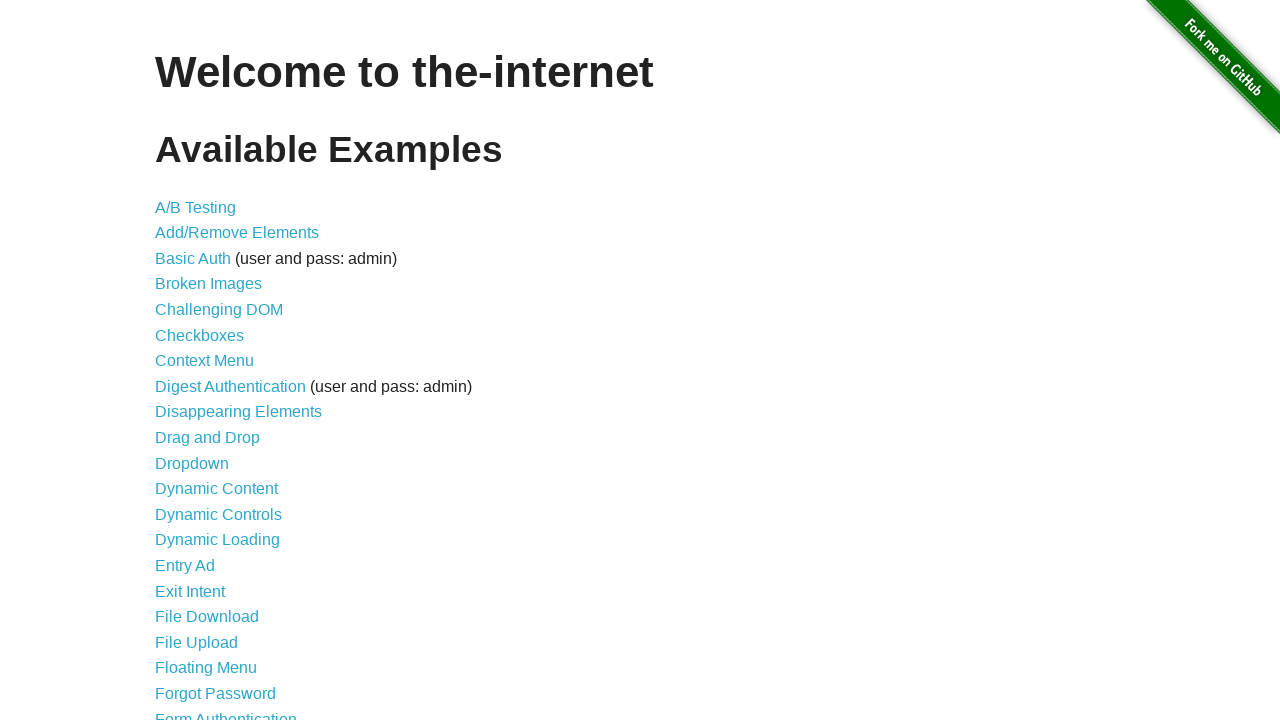

Clicked on 'A/B Testing' link from homepage at (196, 207) on a:has-text('A/B Testing')
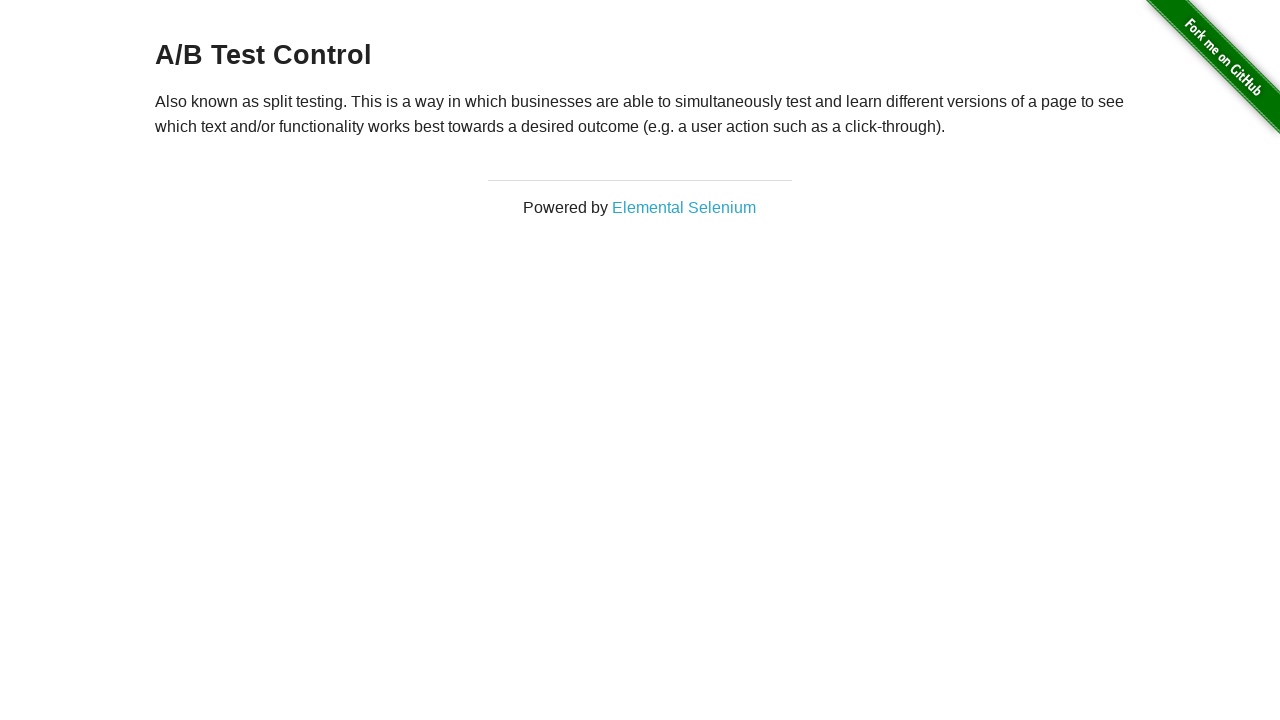

Waited for example section to load, confirming navigation to A/B Testing page
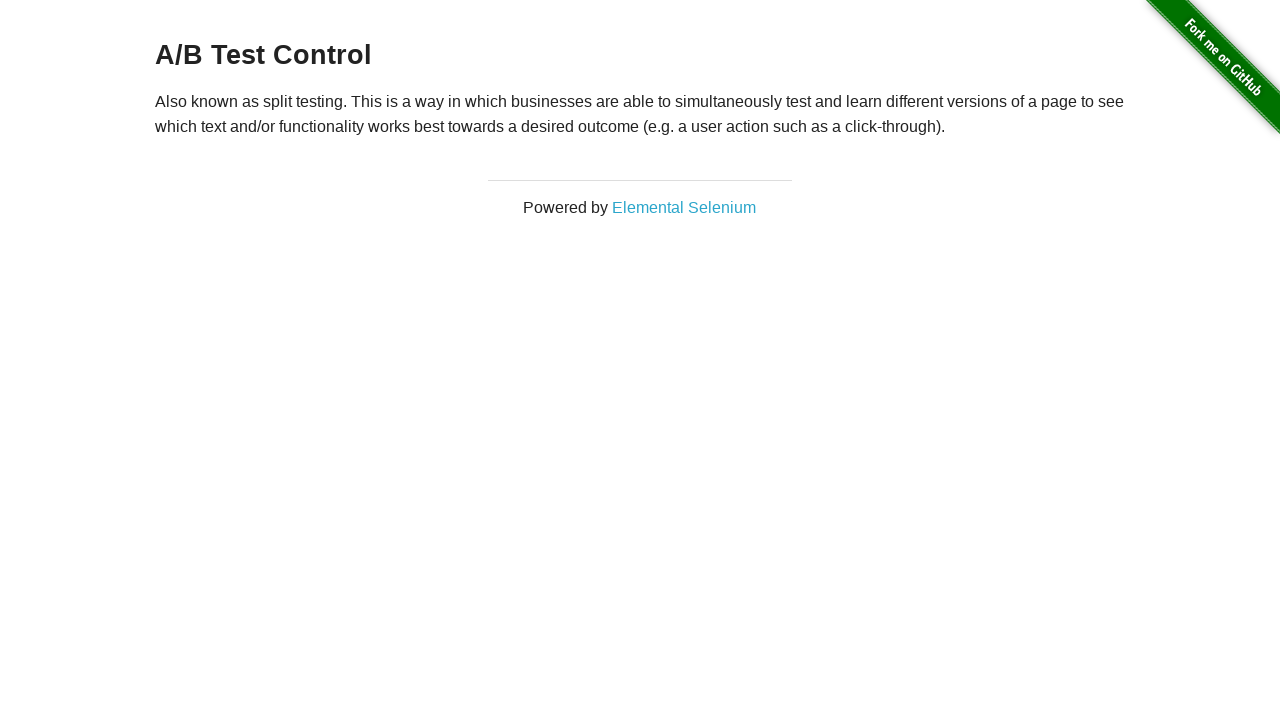

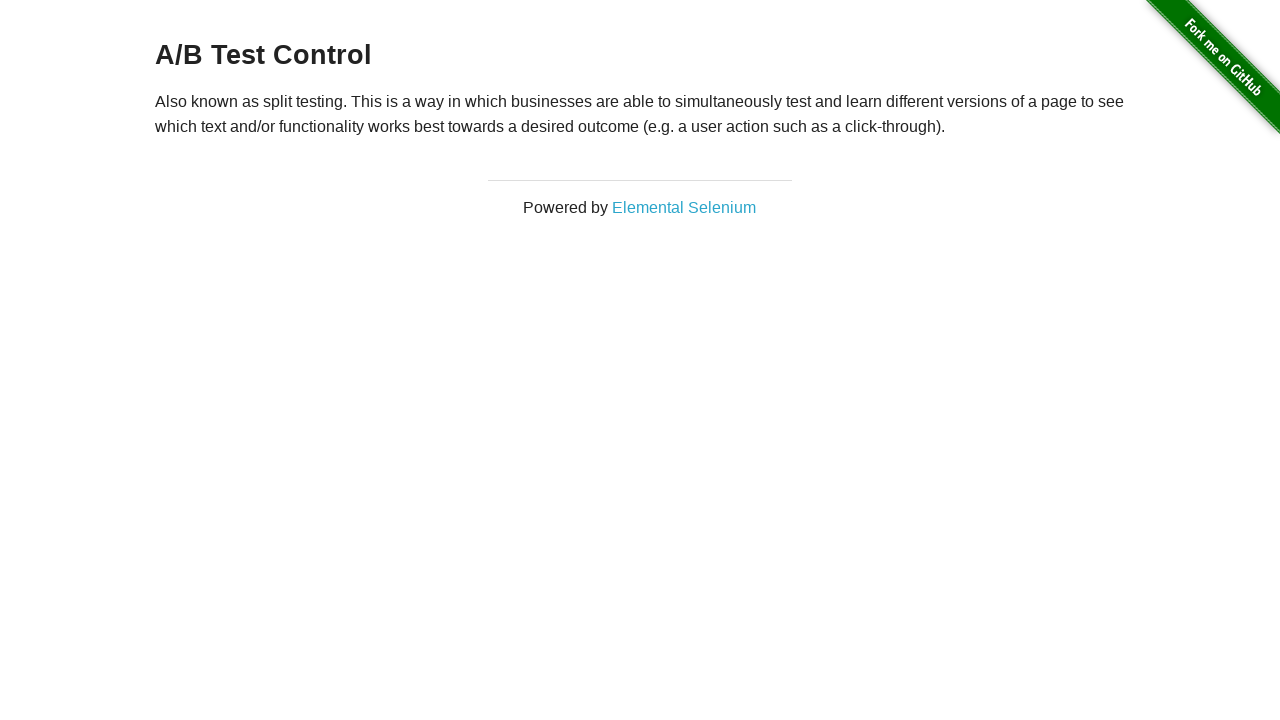